Tests form element focus functionality by navigating to a practice form page and focusing on the first name and last name input fields sequentially.

Starting URL: https://demoqa.com/automation-practice-form

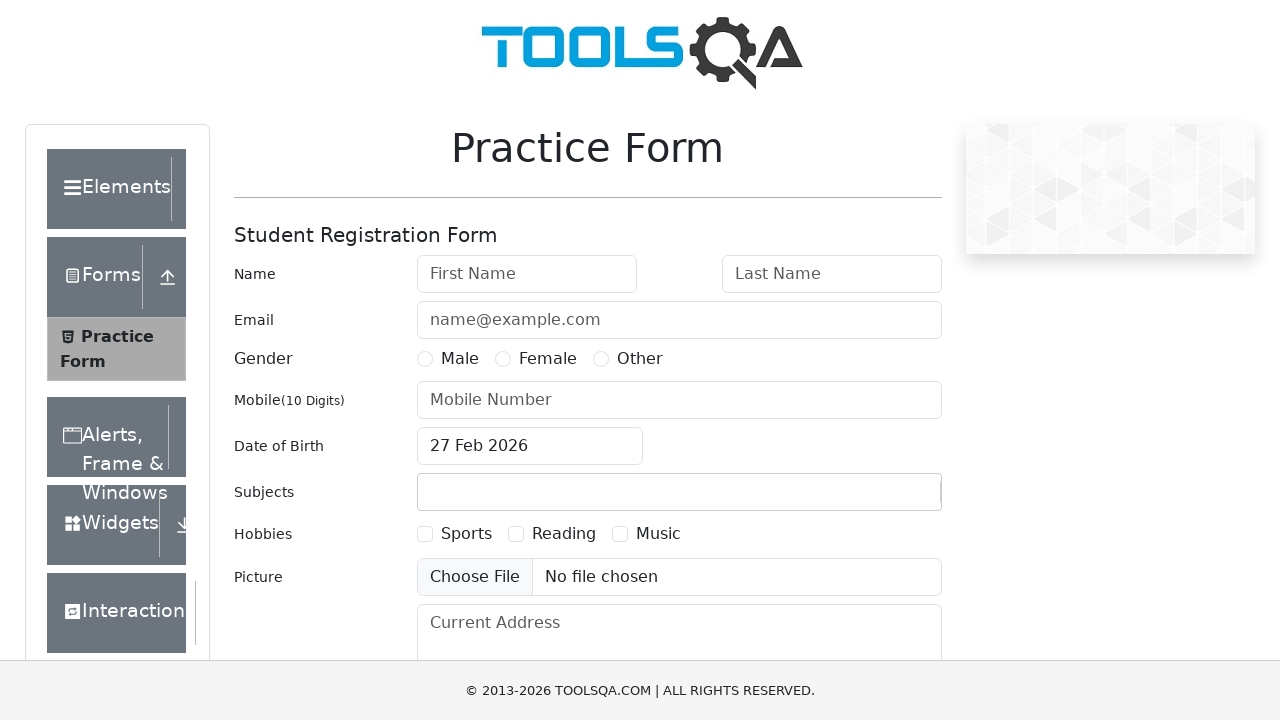

Waited for page to fully load (domcontentloaded)
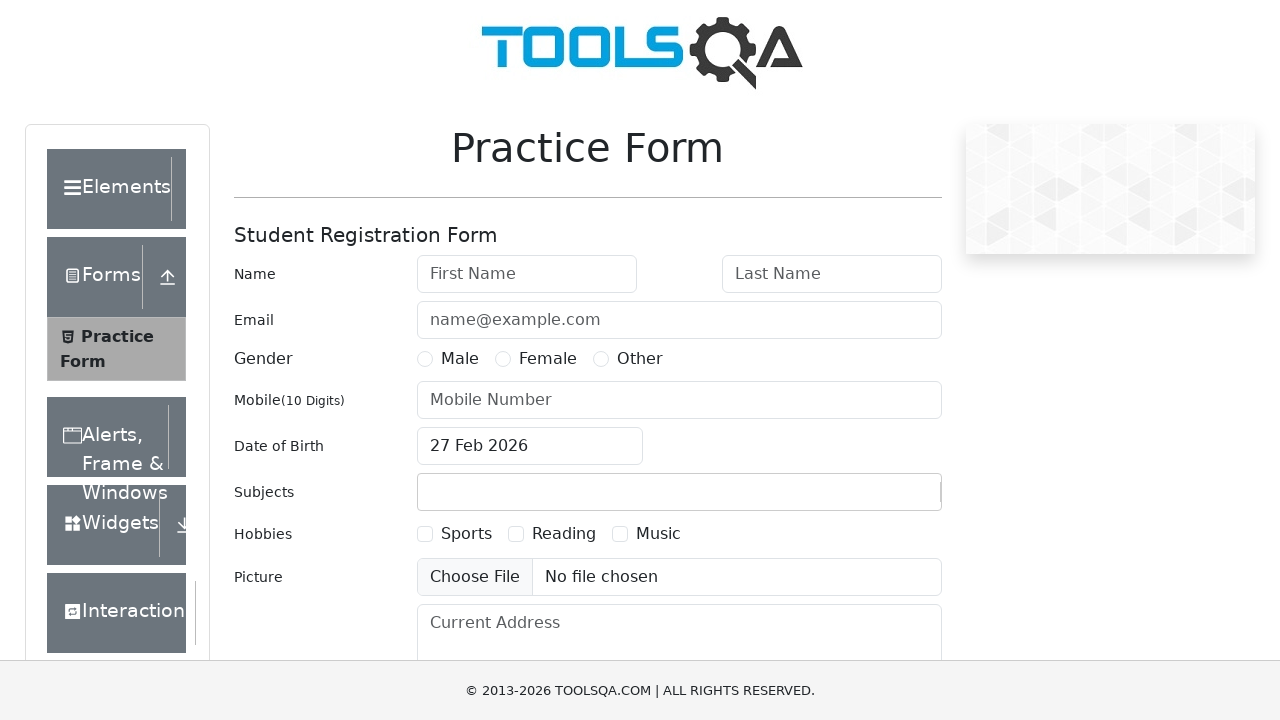

Focused on the first name input field on #firstName
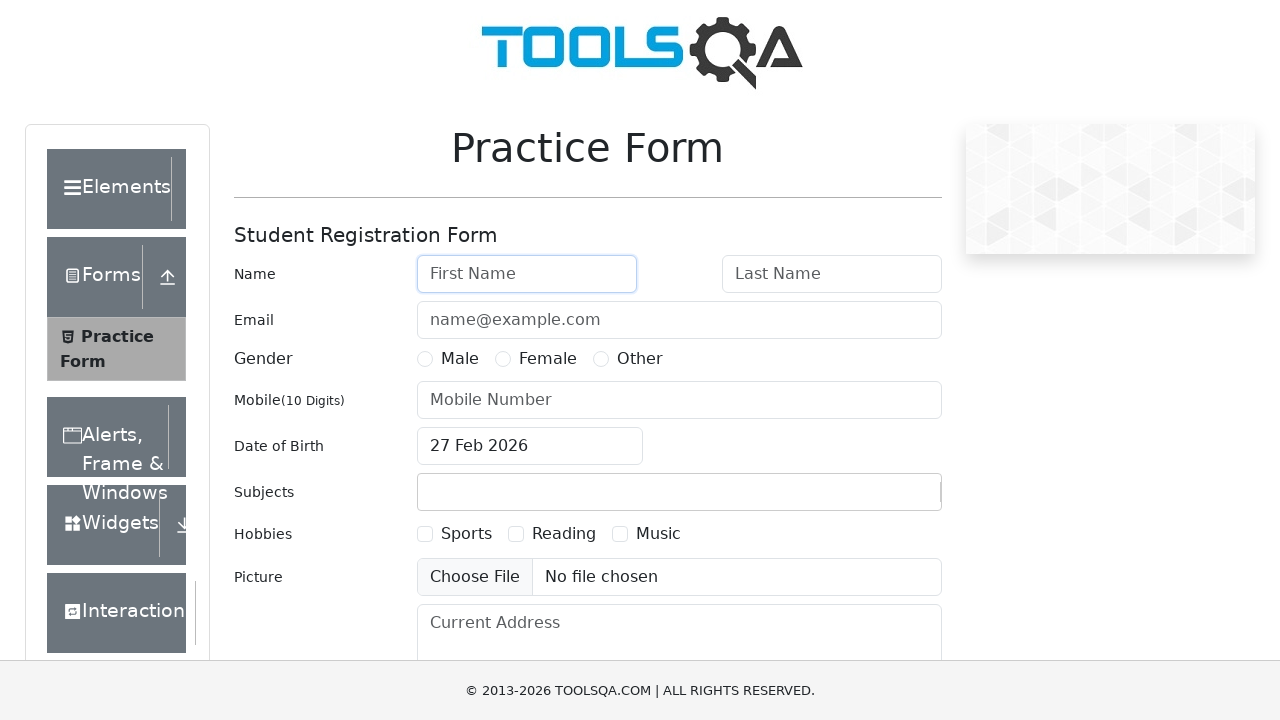

Waited 1 second to observe first name focus state
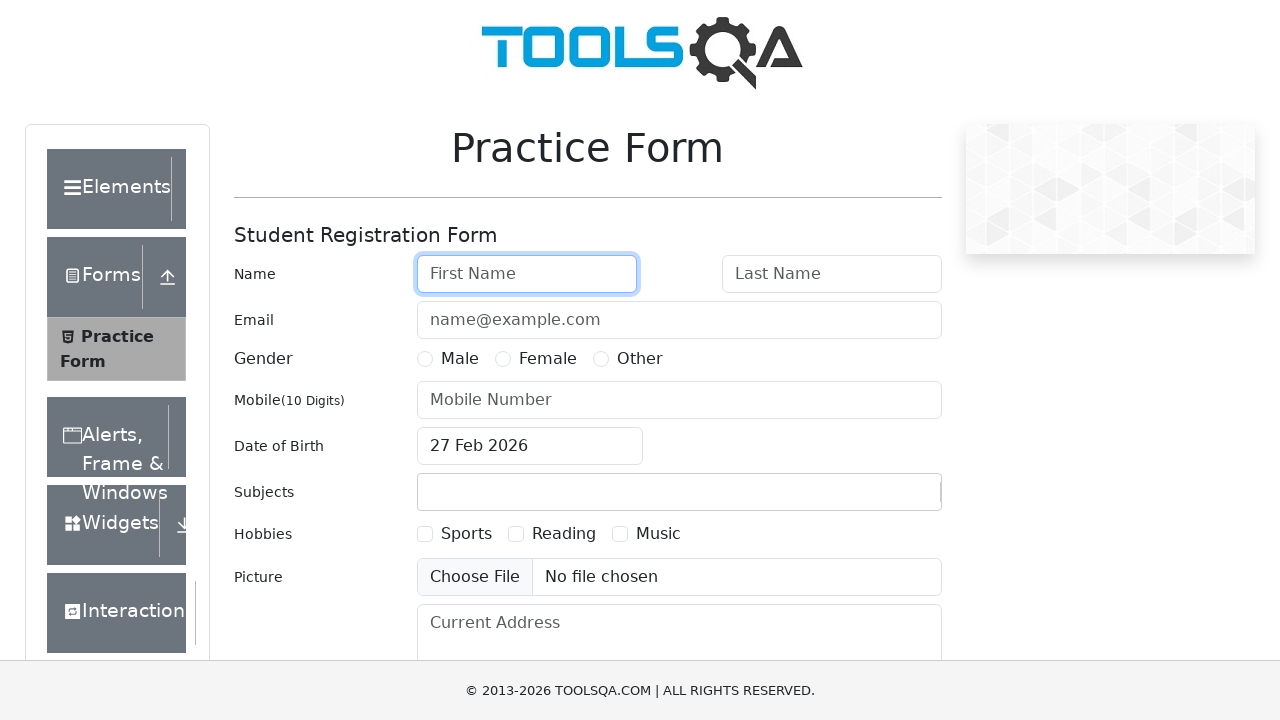

Focused on the last name input field on #lastName
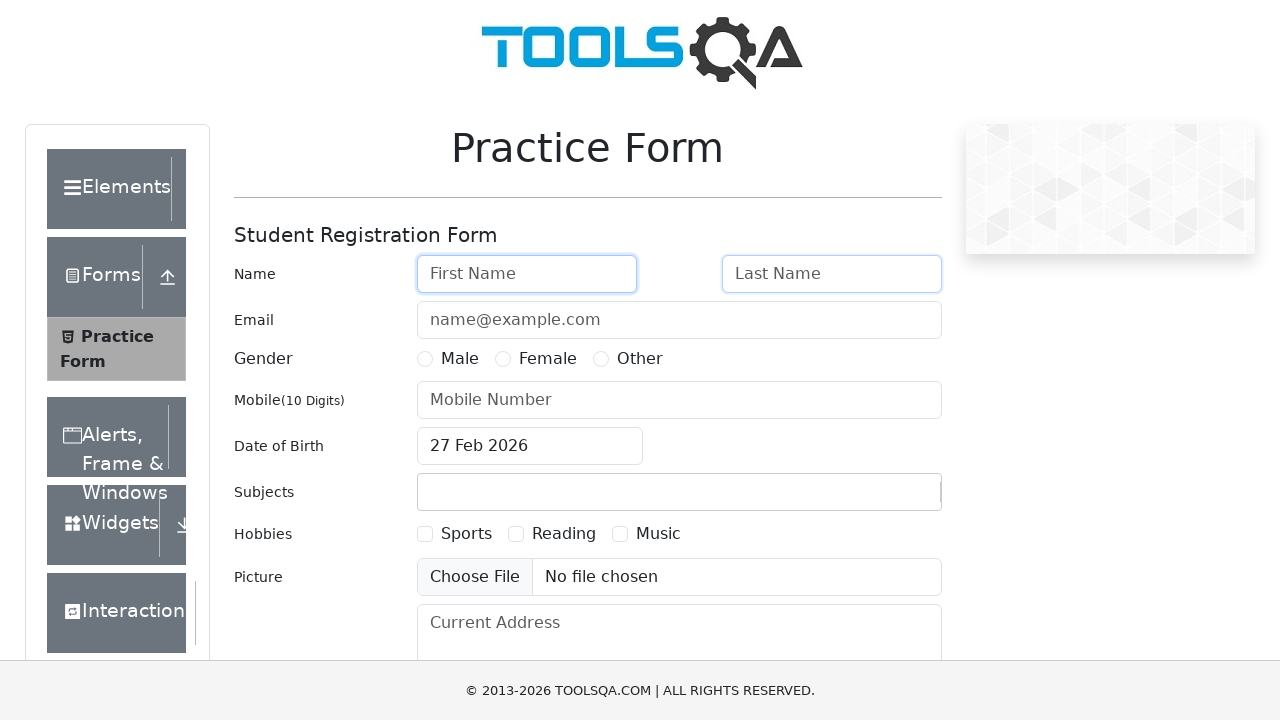

Waited 1 second to observe last name focus state
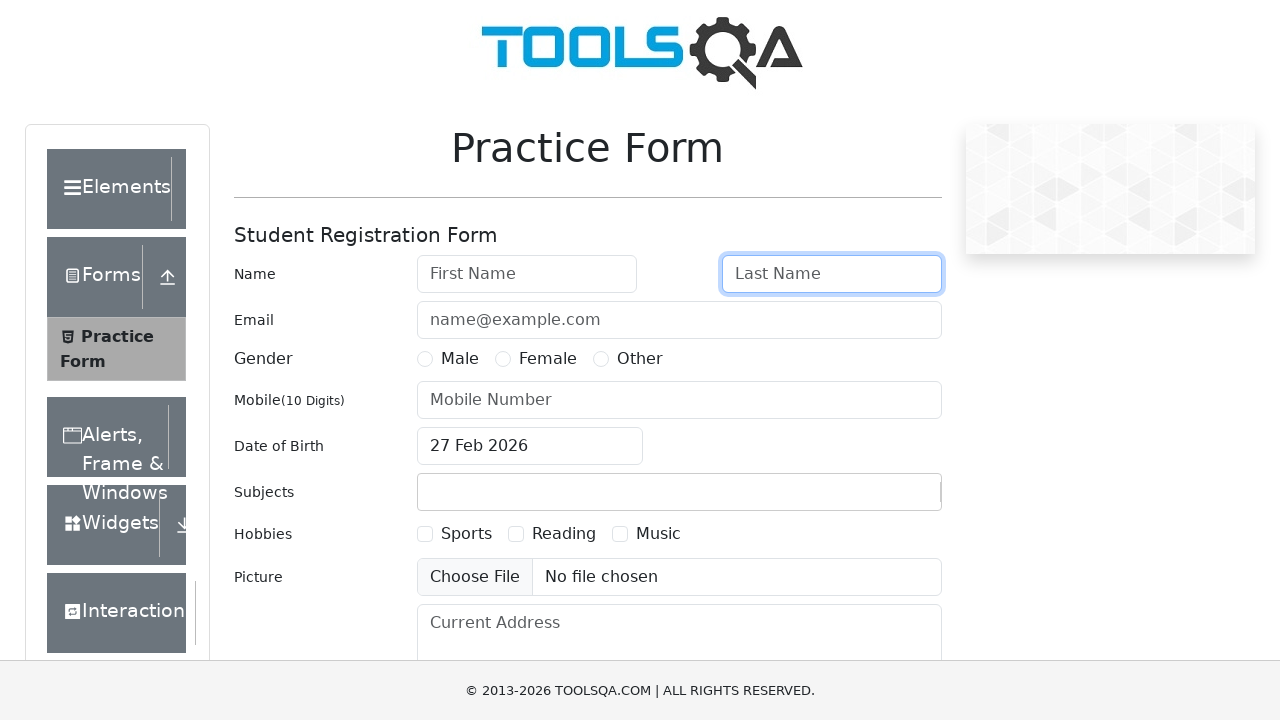

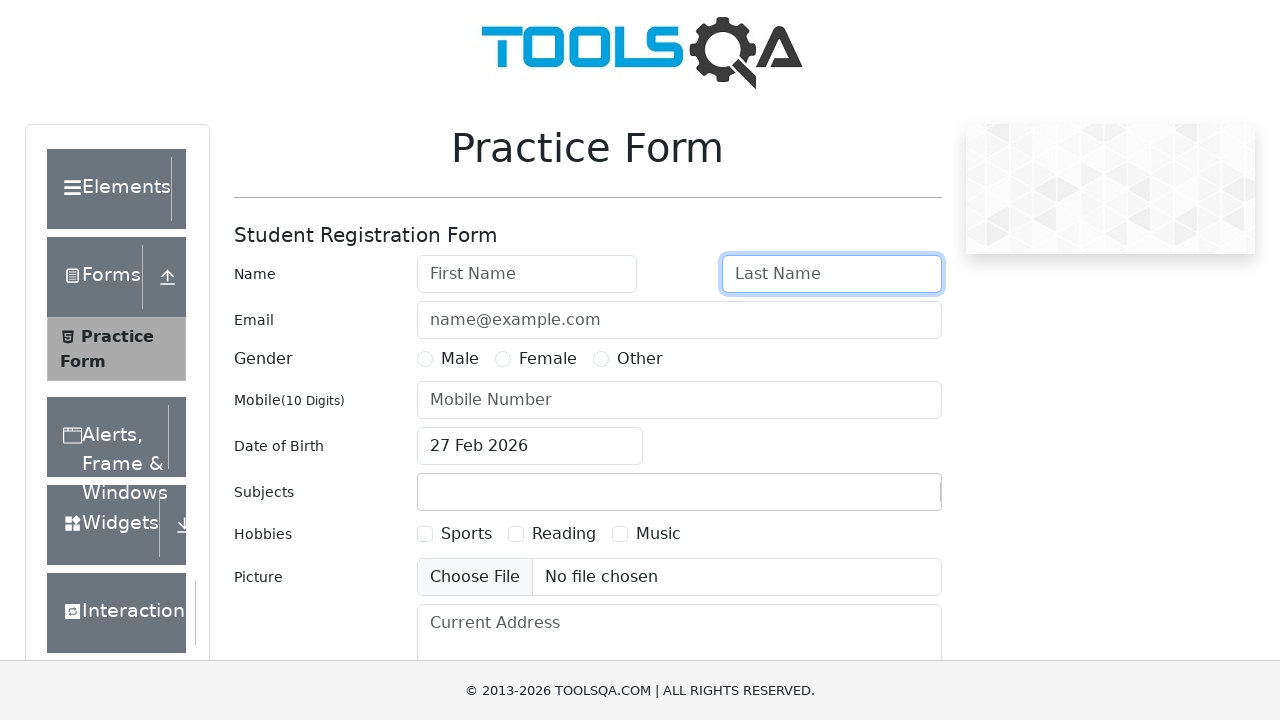